Tests the Singpost Centre store directory by loading the cafes and restaurants page, then repeatedly clicking the "Load More" button until all stores are displayed.

Starting URL: https://www.singpostcentre.com/stores?start_with=&s=&category=cafes-restaurants-food-court

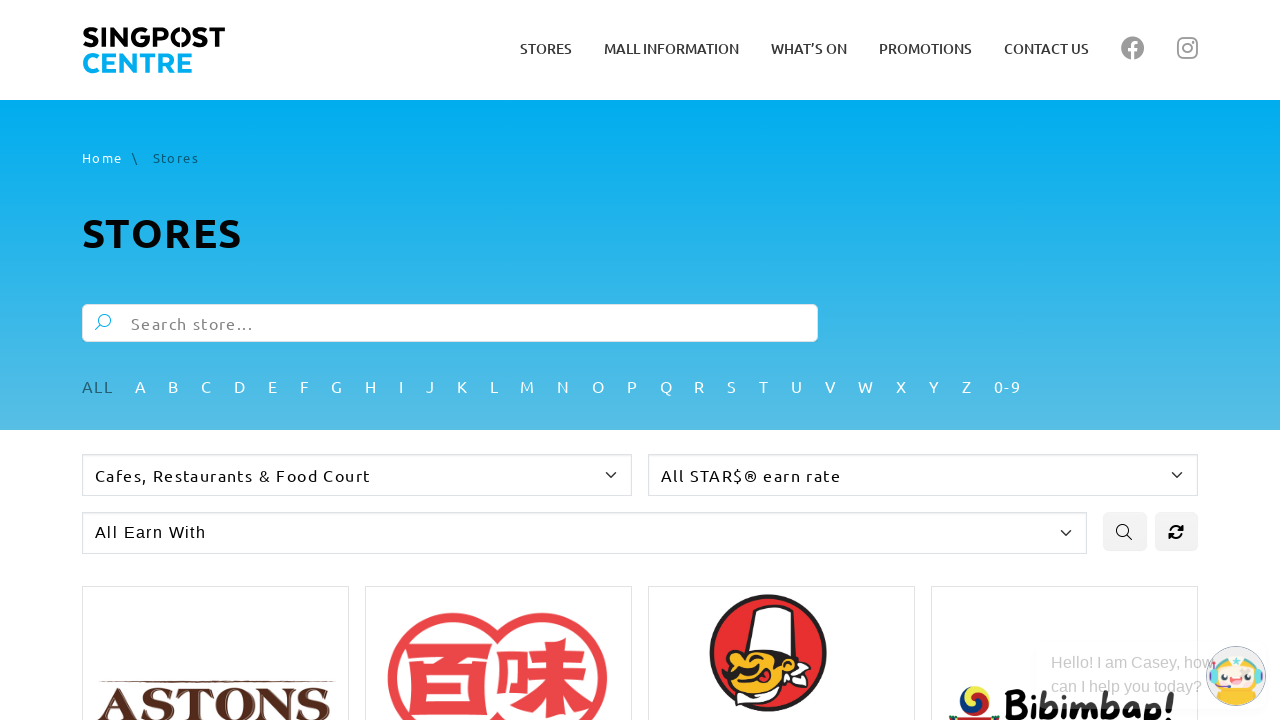

Navigated to Singpost Centre cafes and restaurants page
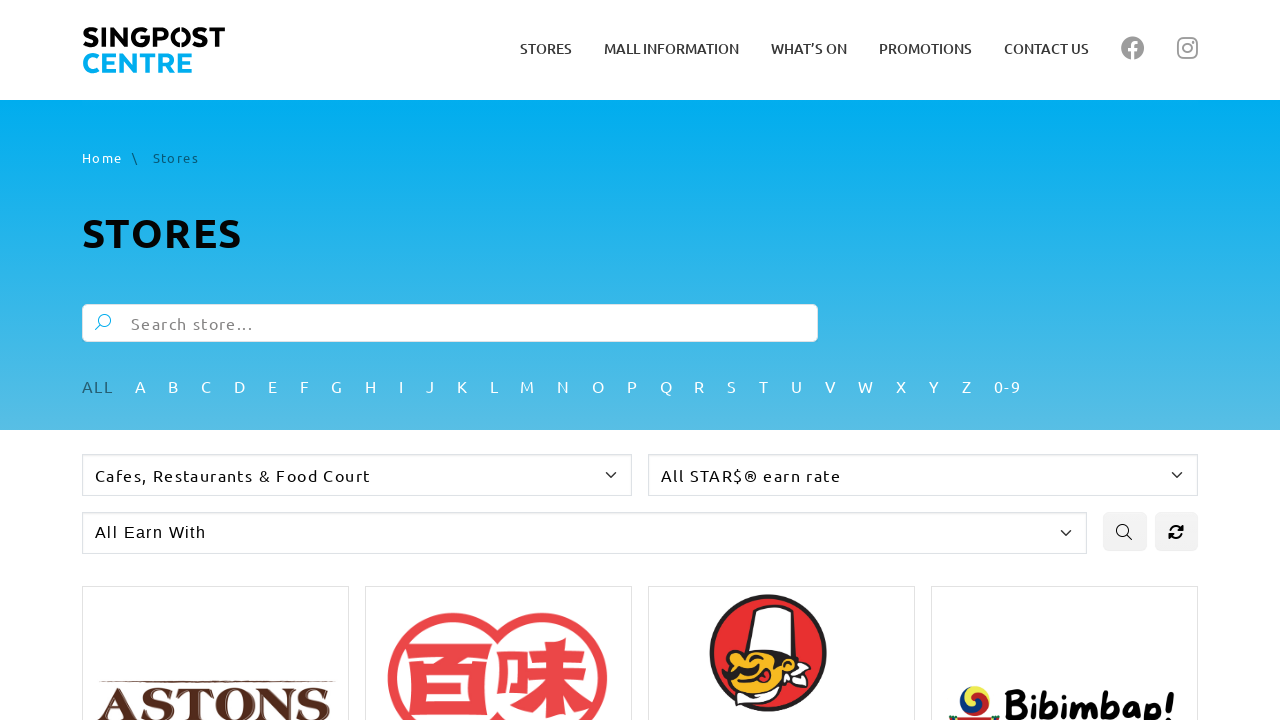

Store cards loaded on page
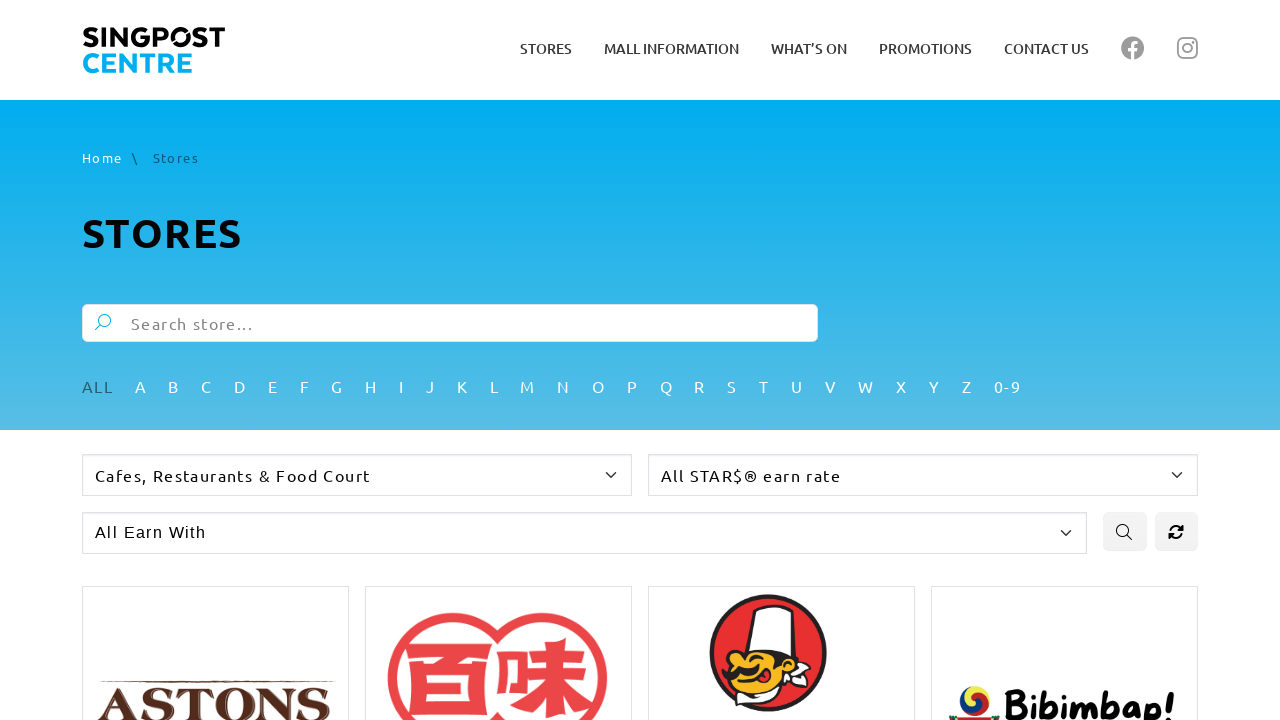

Clicked Load More button to load additional stores
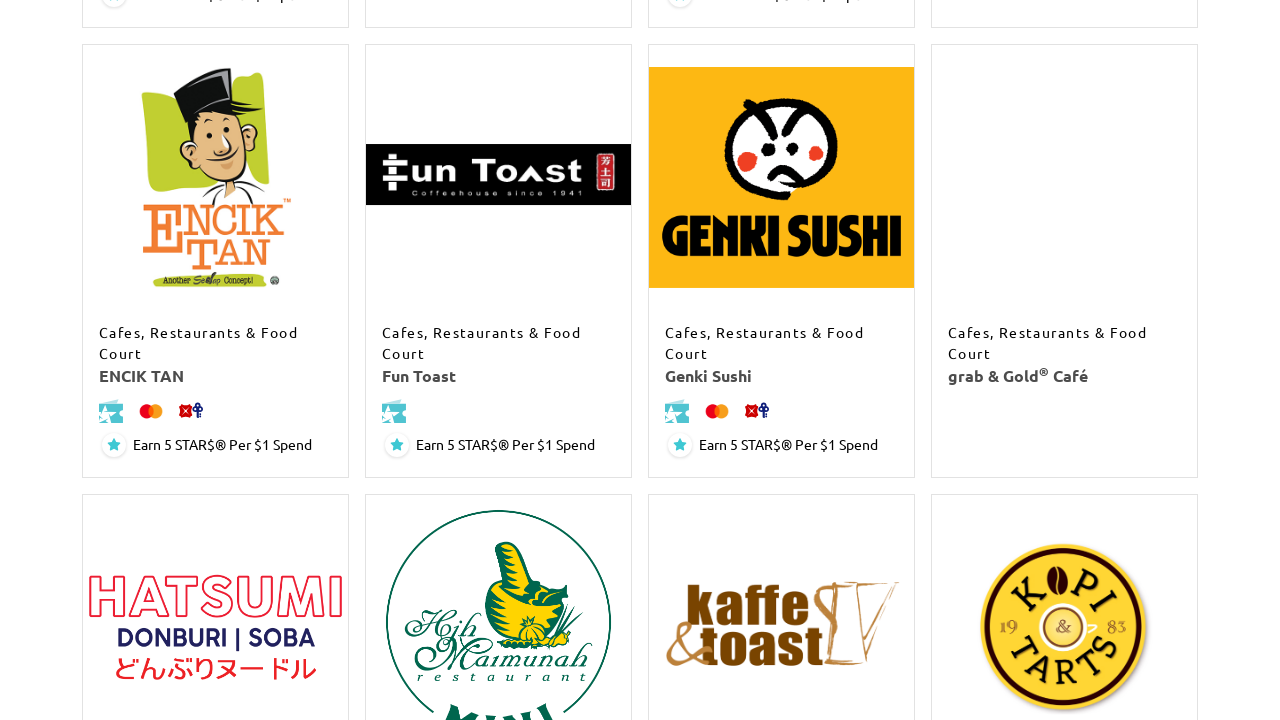

Waited 2 seconds for new store content to load
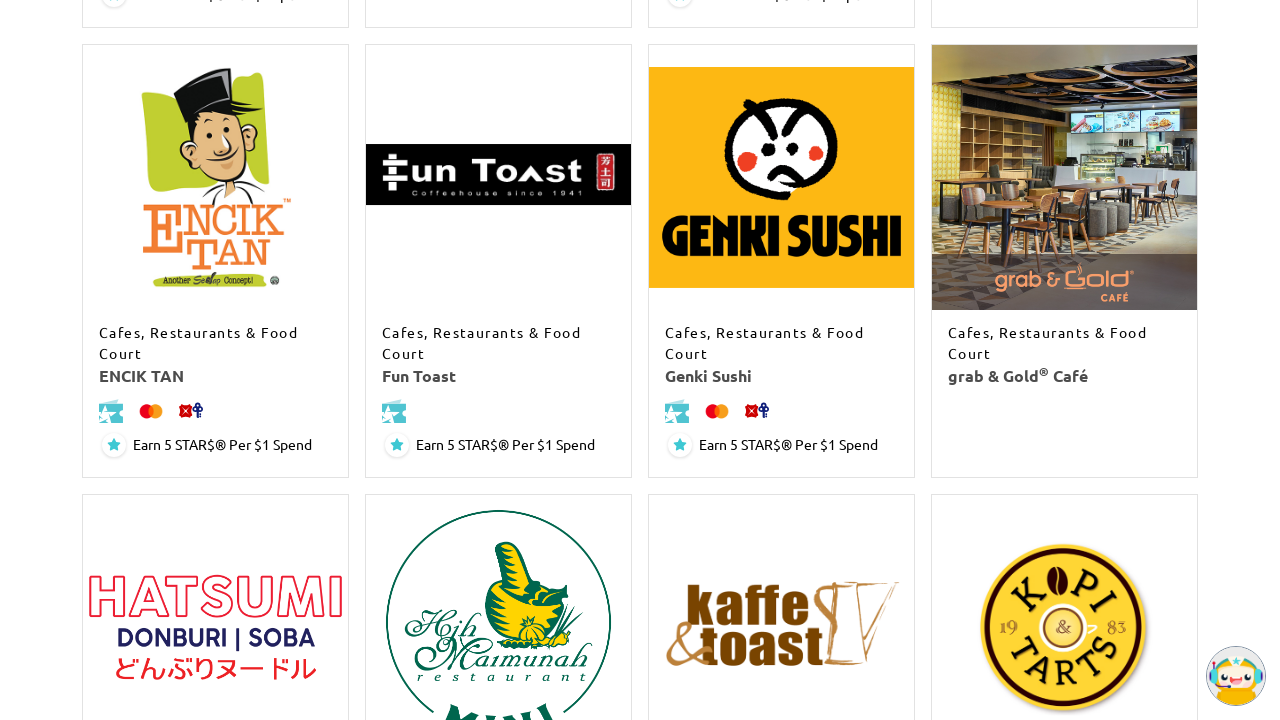

Clicked Load More button to load additional stores
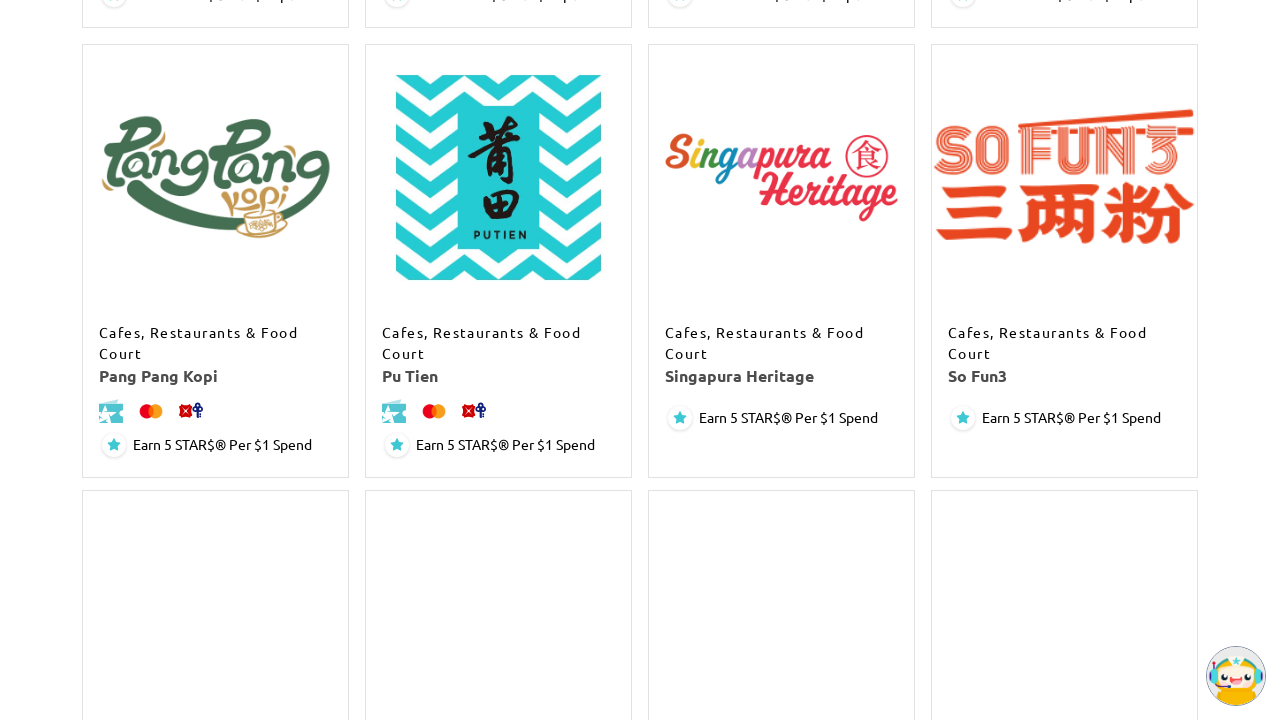

Waited 2 seconds for new store content to load
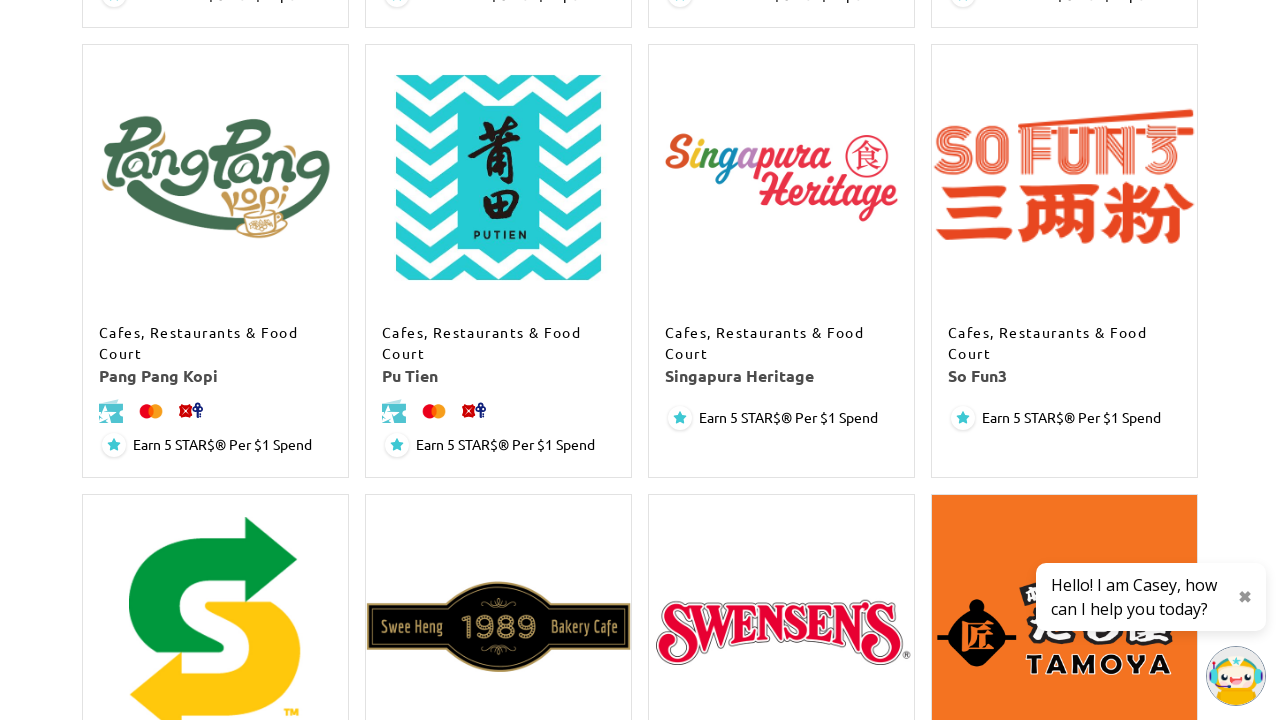

Clicked Load More button to load additional stores
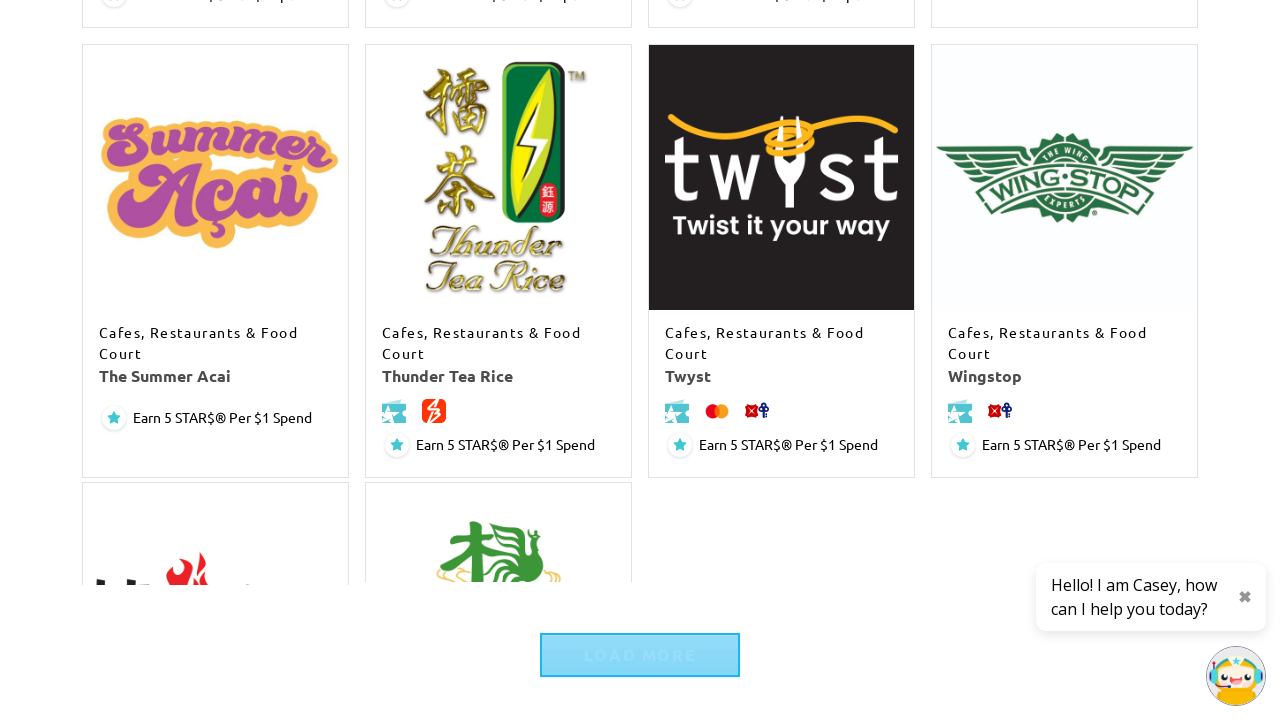

Waited 2 seconds for new store content to load
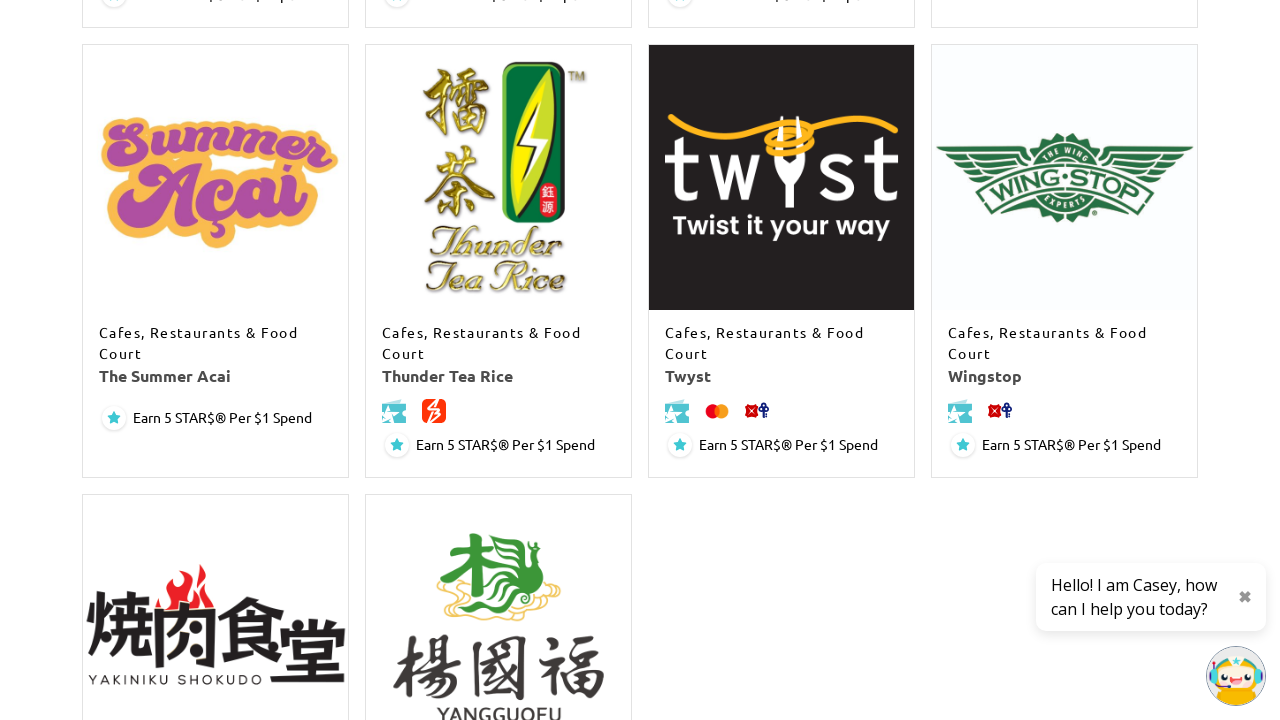

Load More button is hidden - all stores loaded
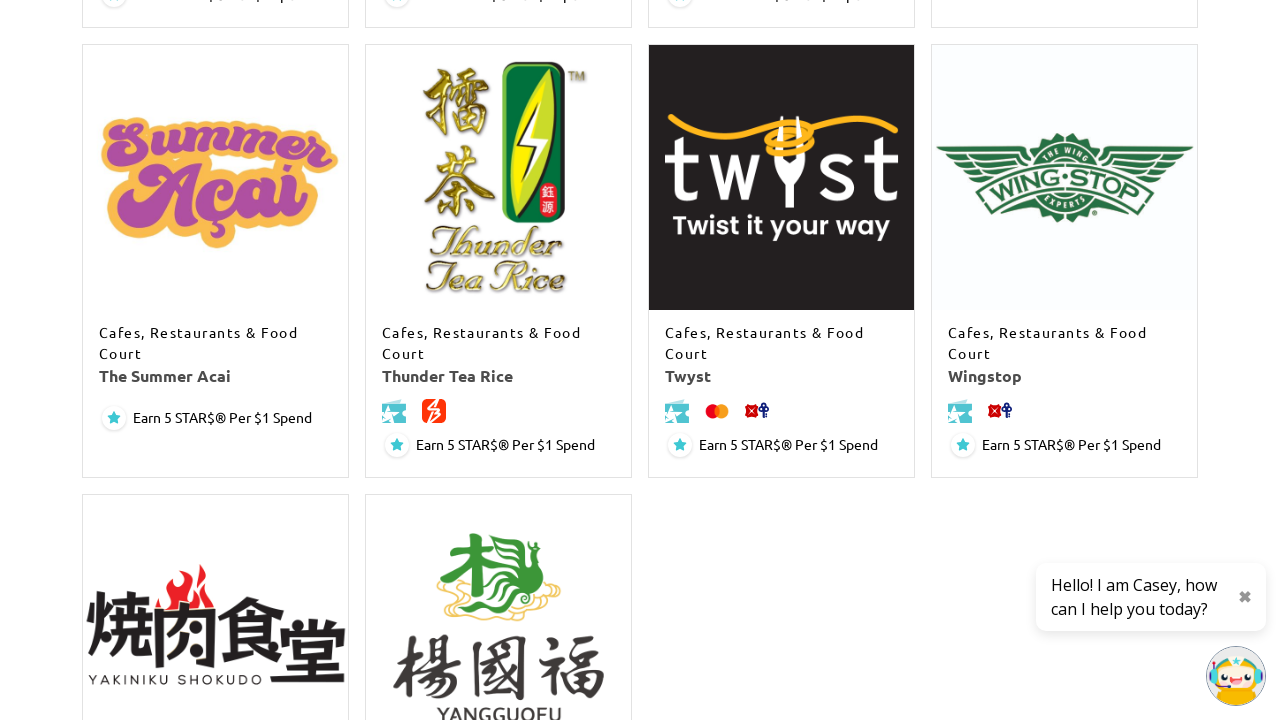

Verified all store cards are present on the page
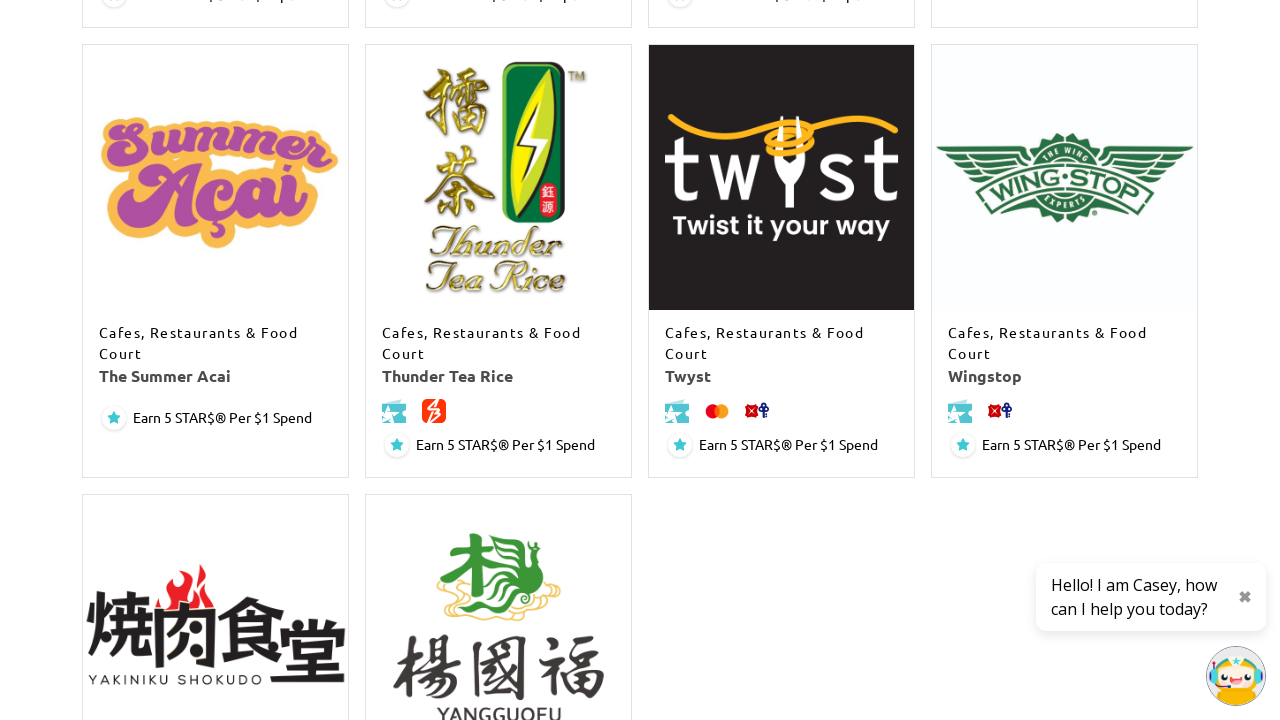

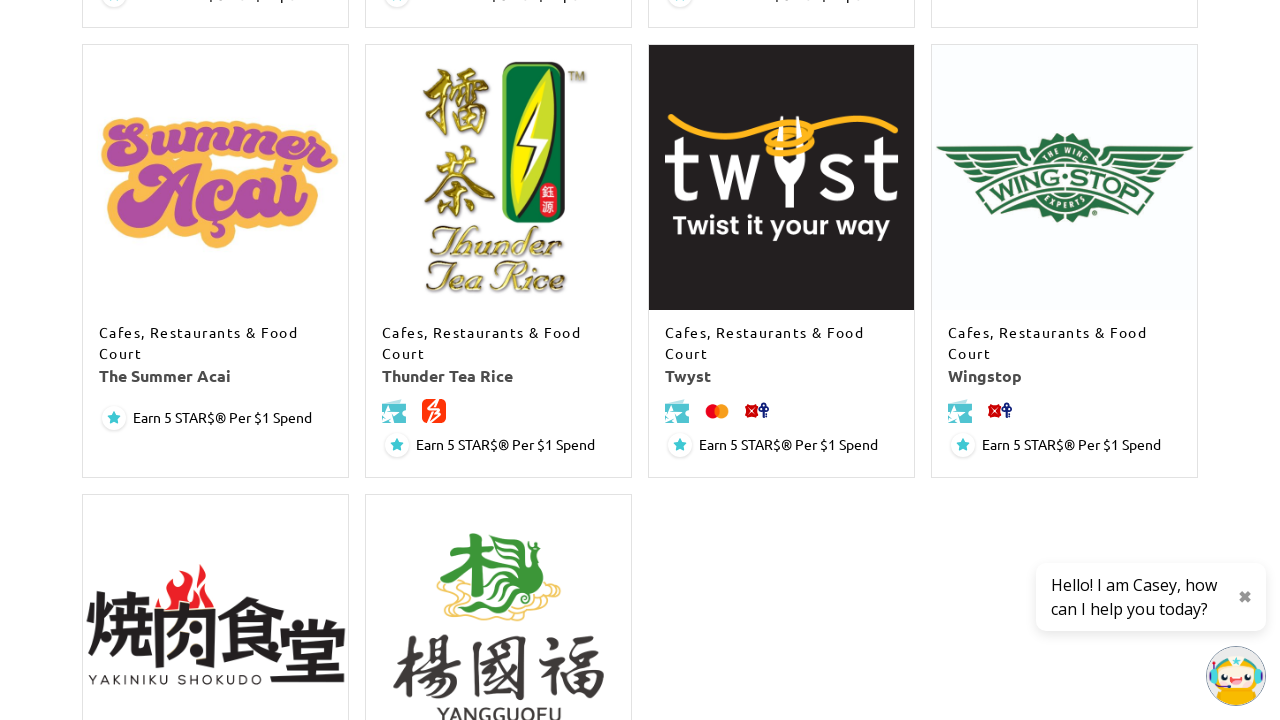